Tests dynamic controls functionality by removing a checkbox, enabling an input field, and typing text into it

Starting URL: https://the-internet.herokuapp.com/dynamic_controls

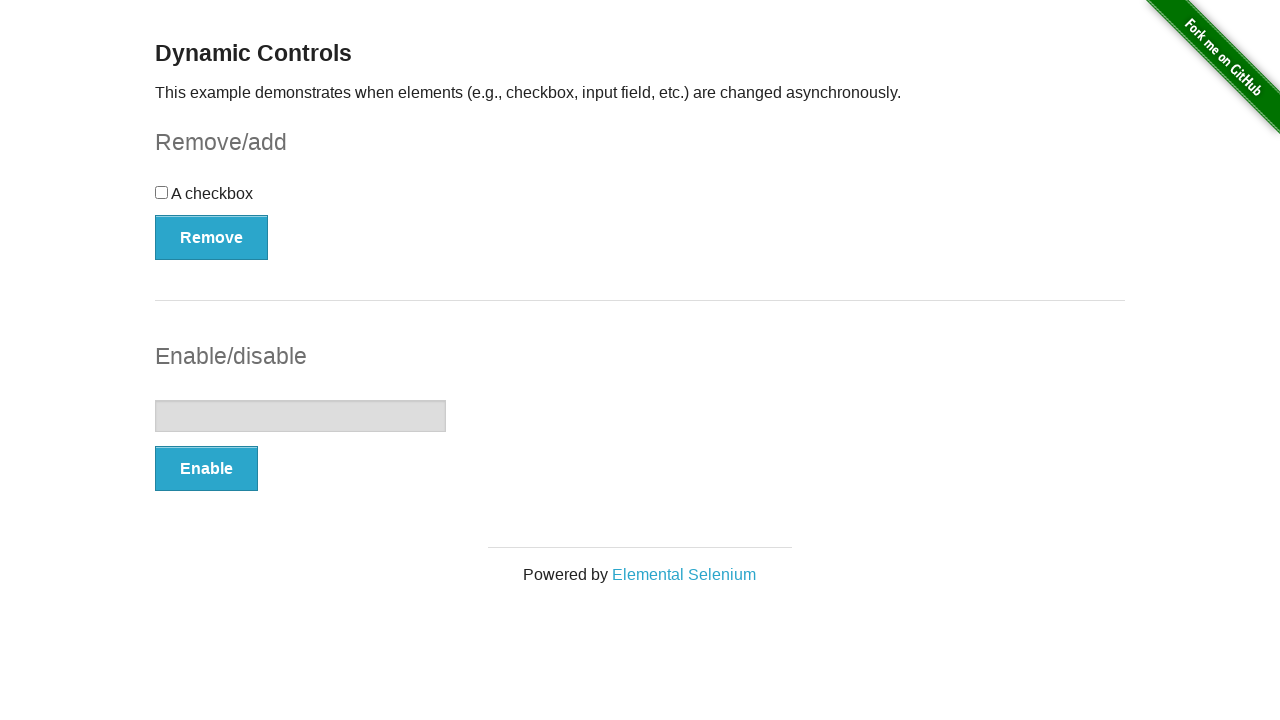

Navigated to dynamic controls test page
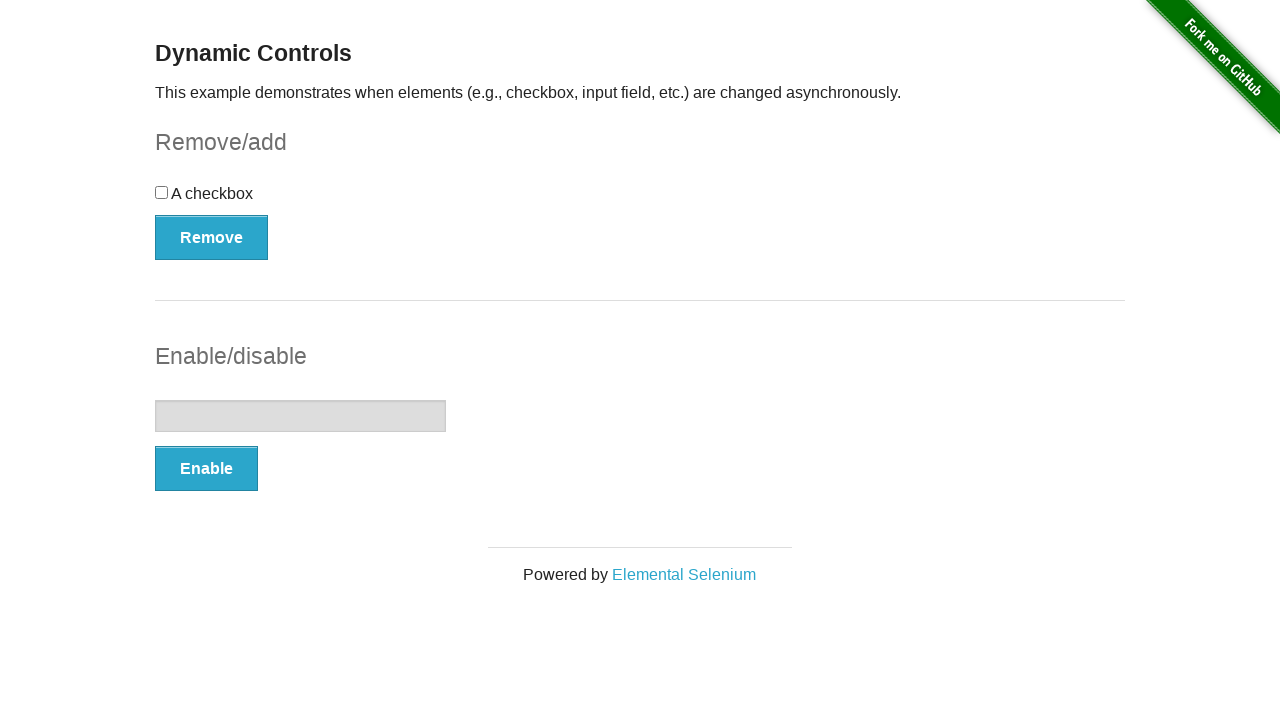

Clicked the Remove button to remove the checkbox at (212, 237) on button:has-text('Remove')
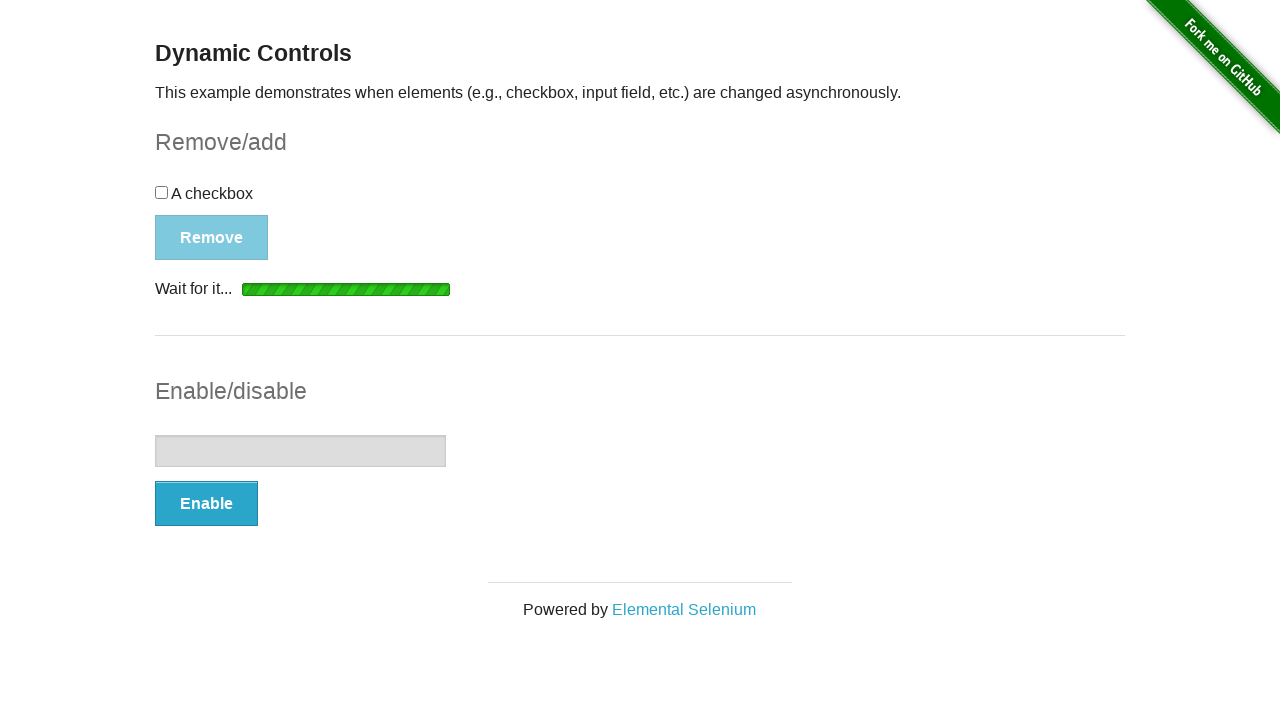

Verified that the checkbox has been removed
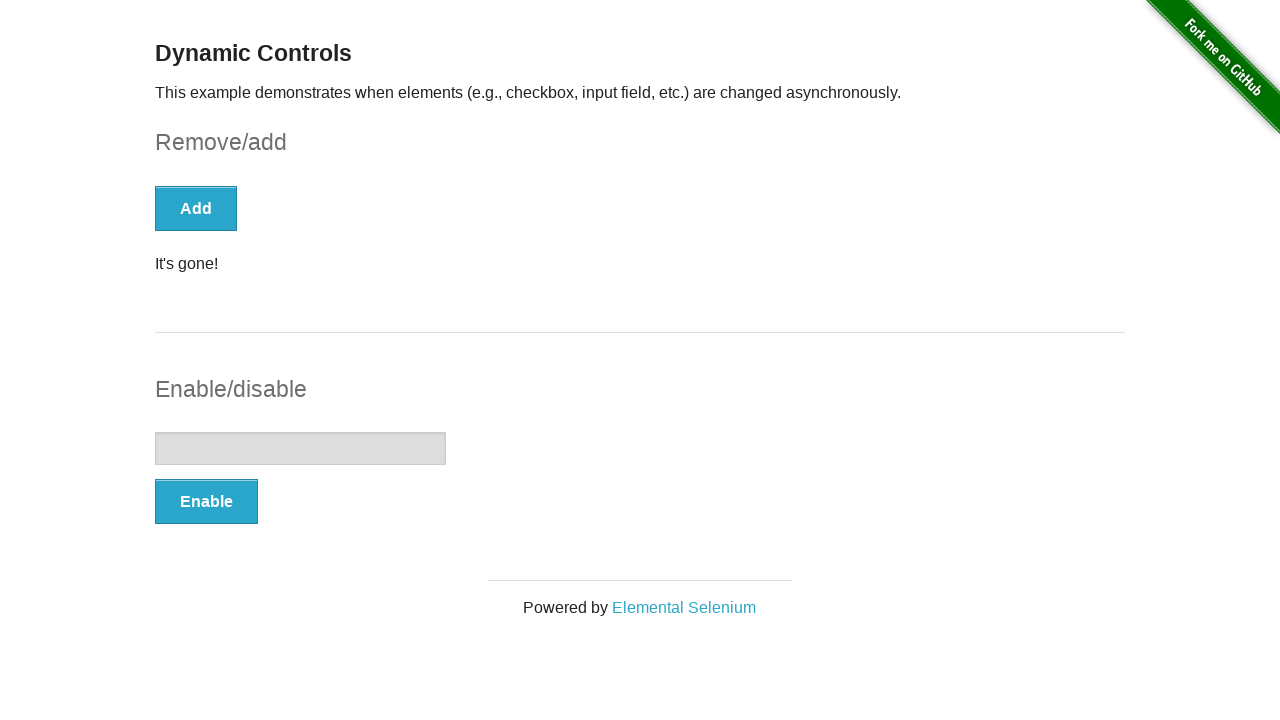

Clicked the Enable button to enable the input field at (206, 501) on button:has-text('Enable')
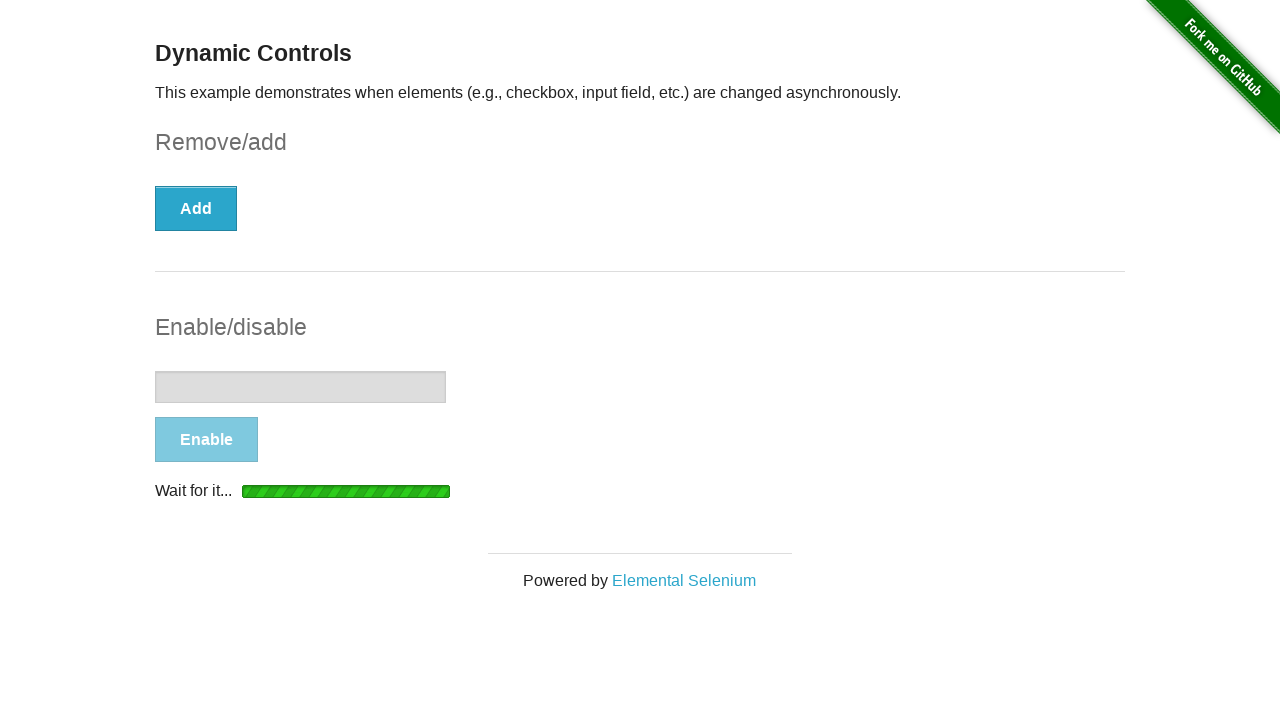

Verified that the input field has been enabled
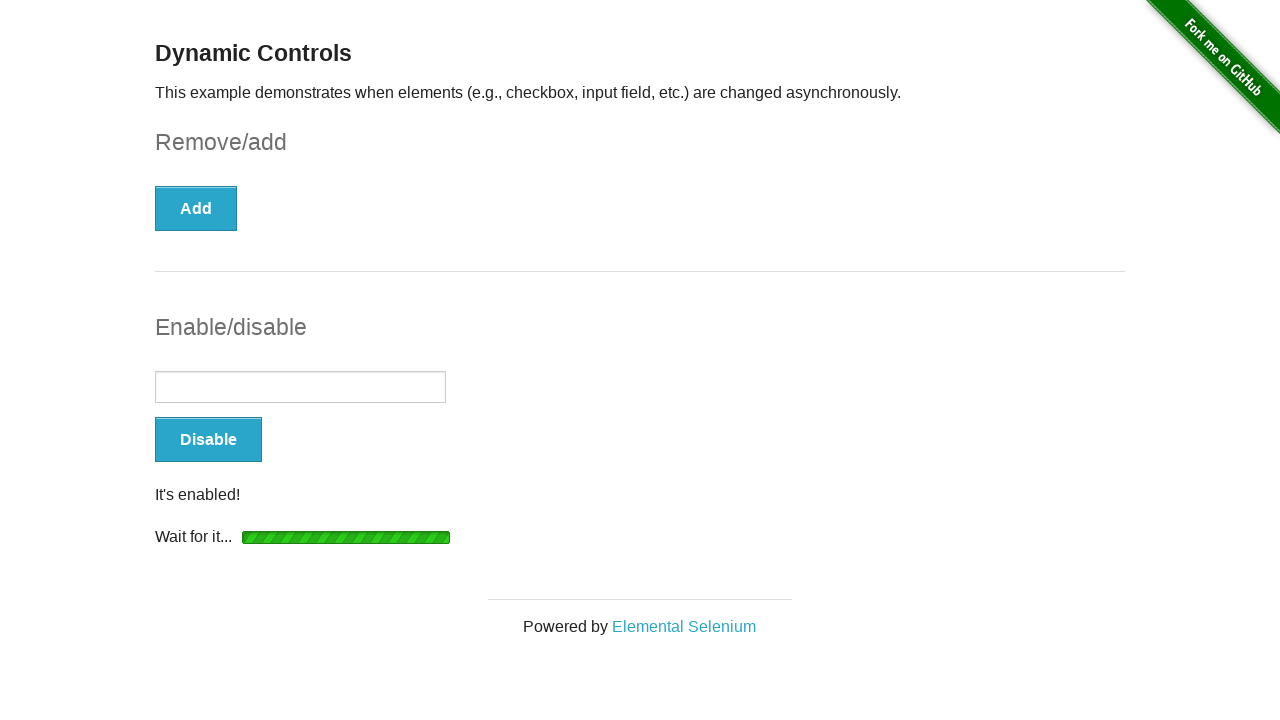

Typed 'Hello, Selenium 4!' into the input field on #input-example > input
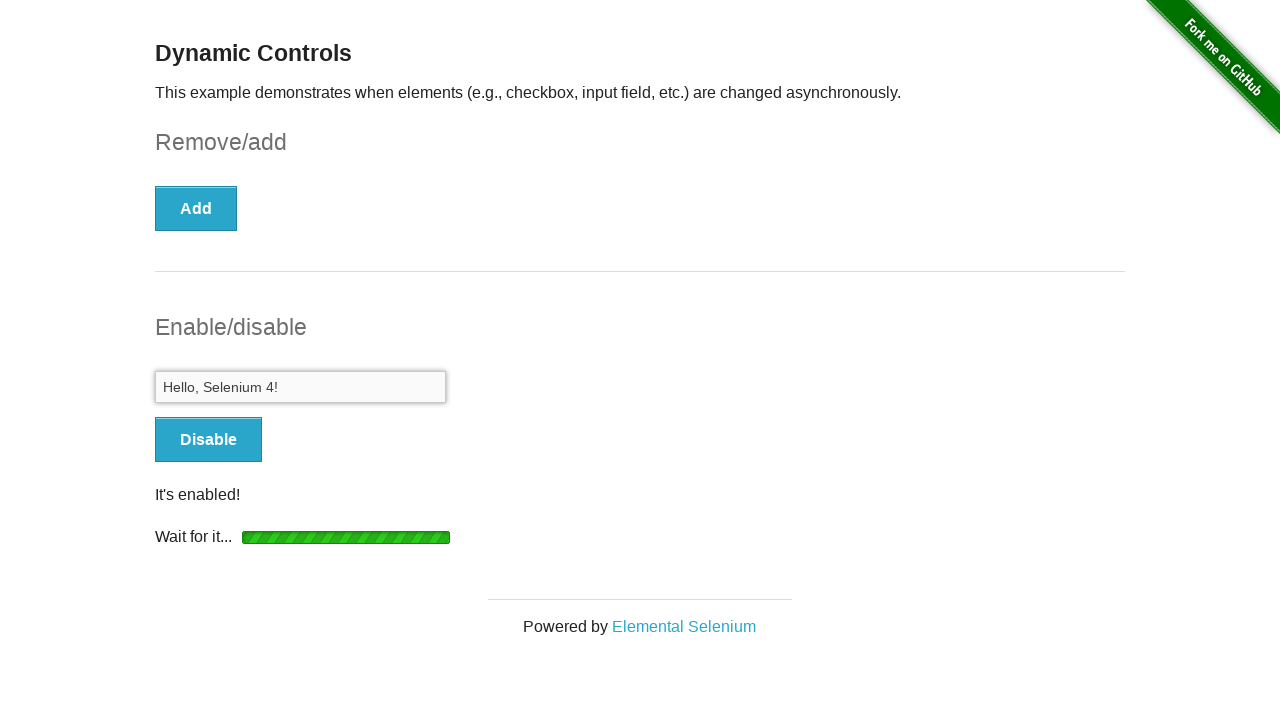

Verified that the input field contains the expected text 'Hello, Selenium 4!'
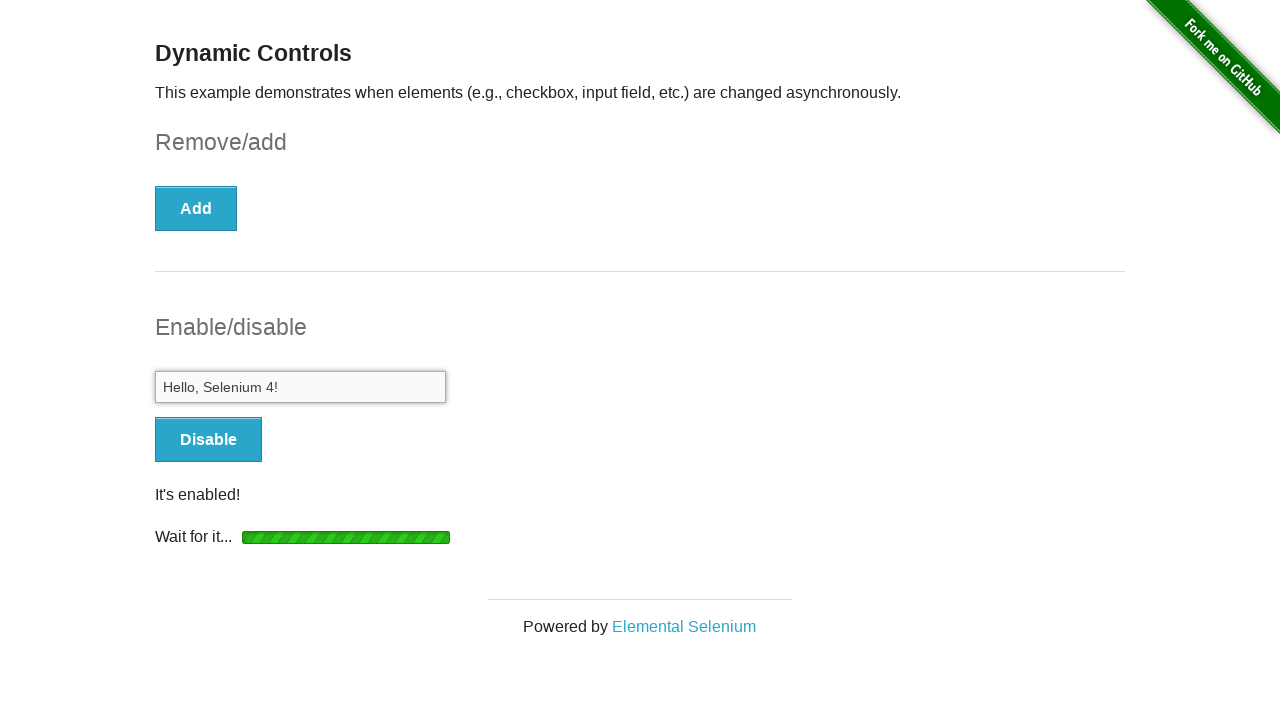

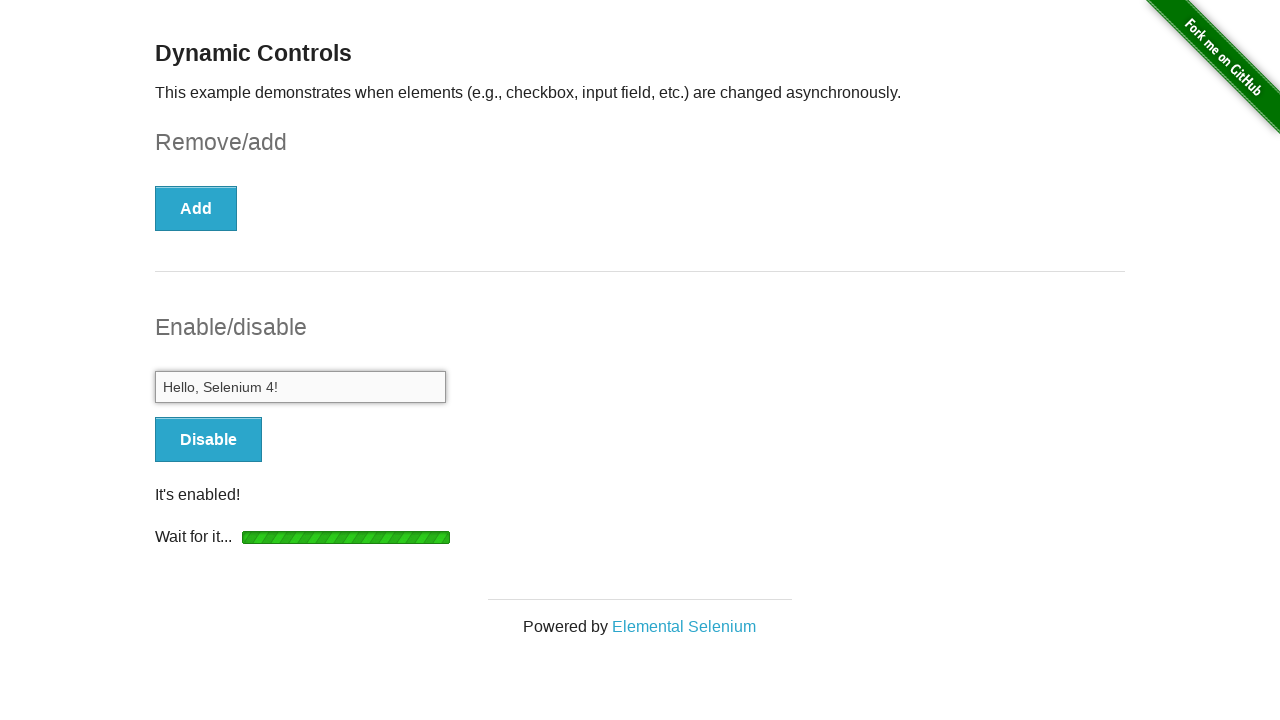